Tests dropdown selection functionality by selecting options using different methods (by index, visible text, and value)

Starting URL: https://rahulshettyacademy.com/dropdownsPractise/

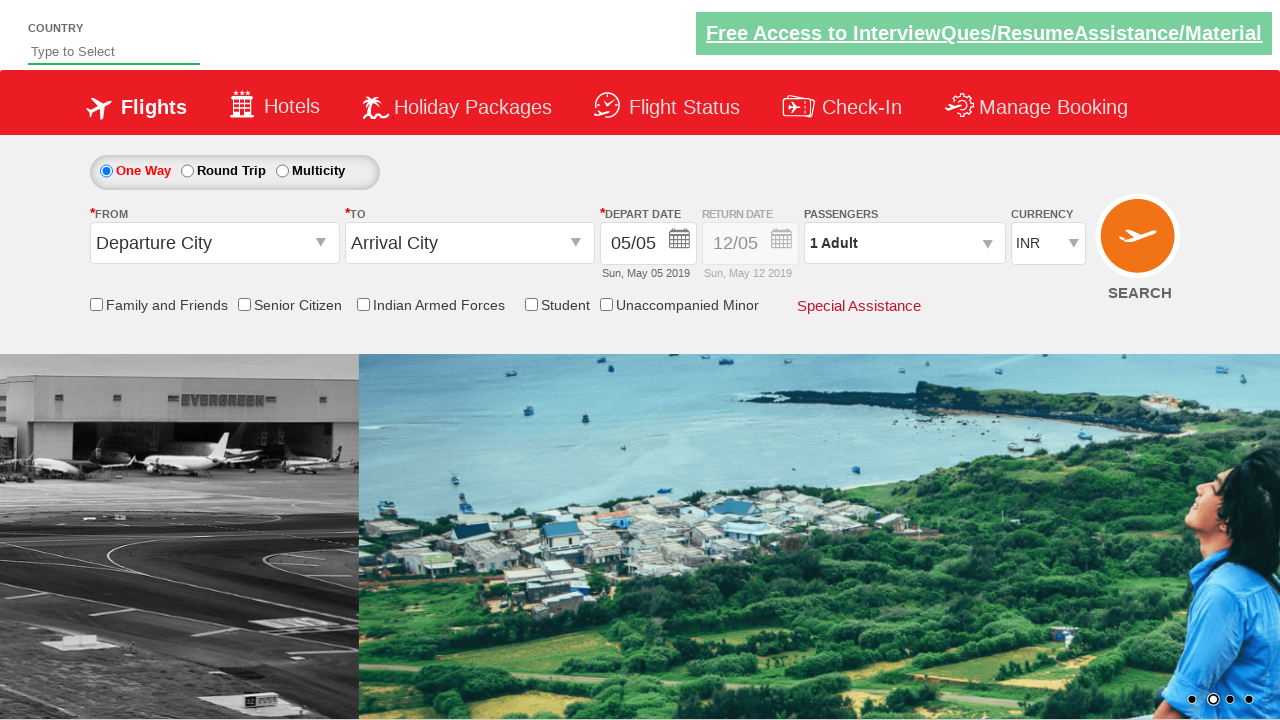

Selected 4th option (index 3) from currency dropdown on #ctl00_mainContent_DropDownListCurrency
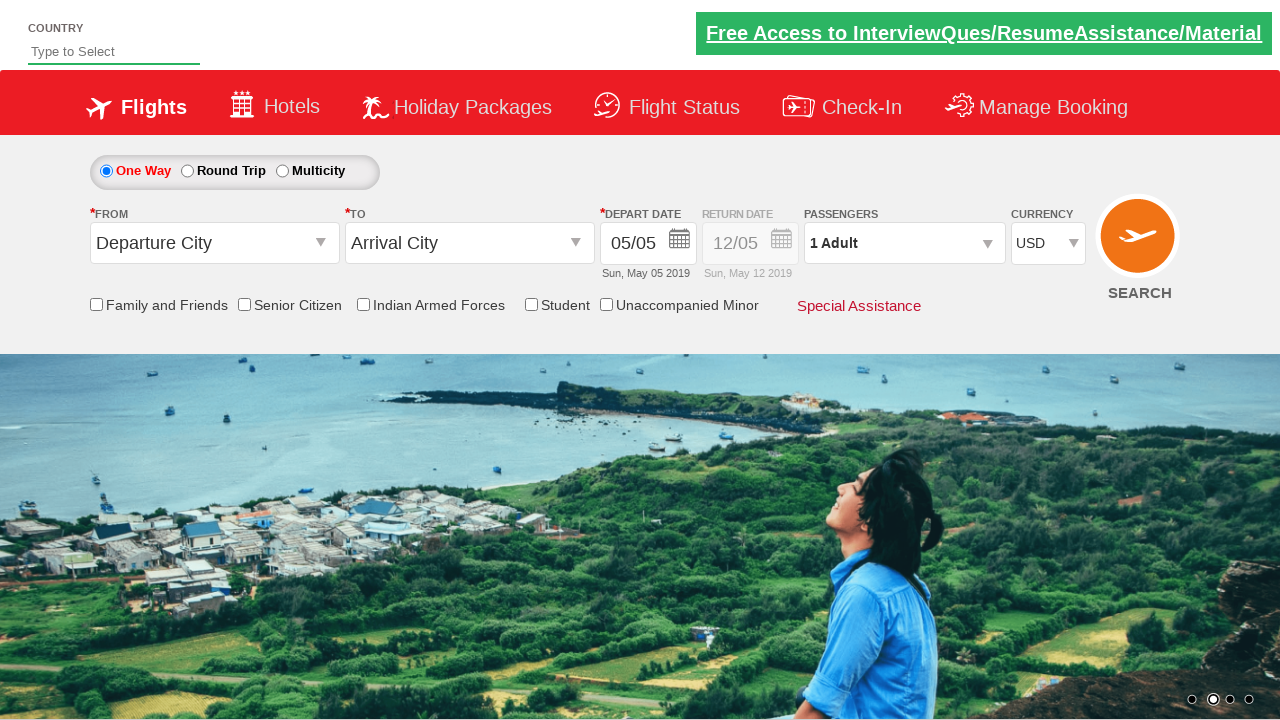

Selected AED option by visible text from currency dropdown on #ctl00_mainContent_DropDownListCurrency
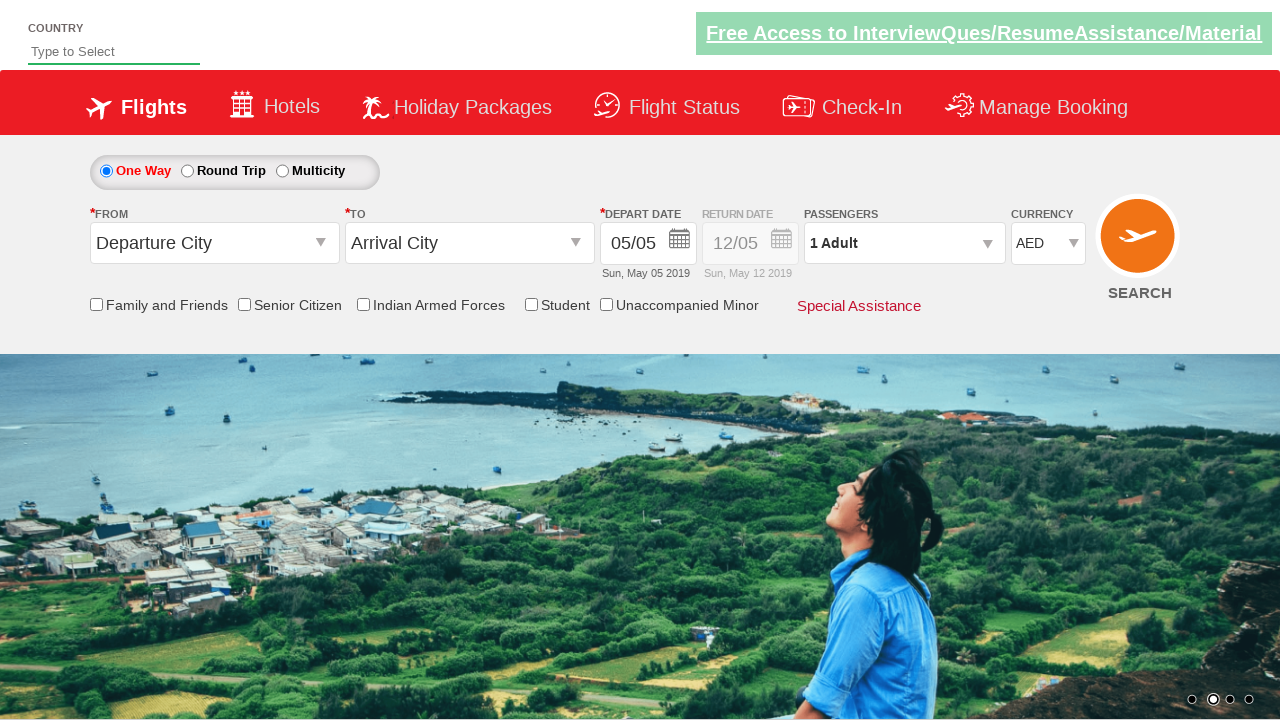

Selected INR option by value from currency dropdown on #ctl00_mainContent_DropDownListCurrency
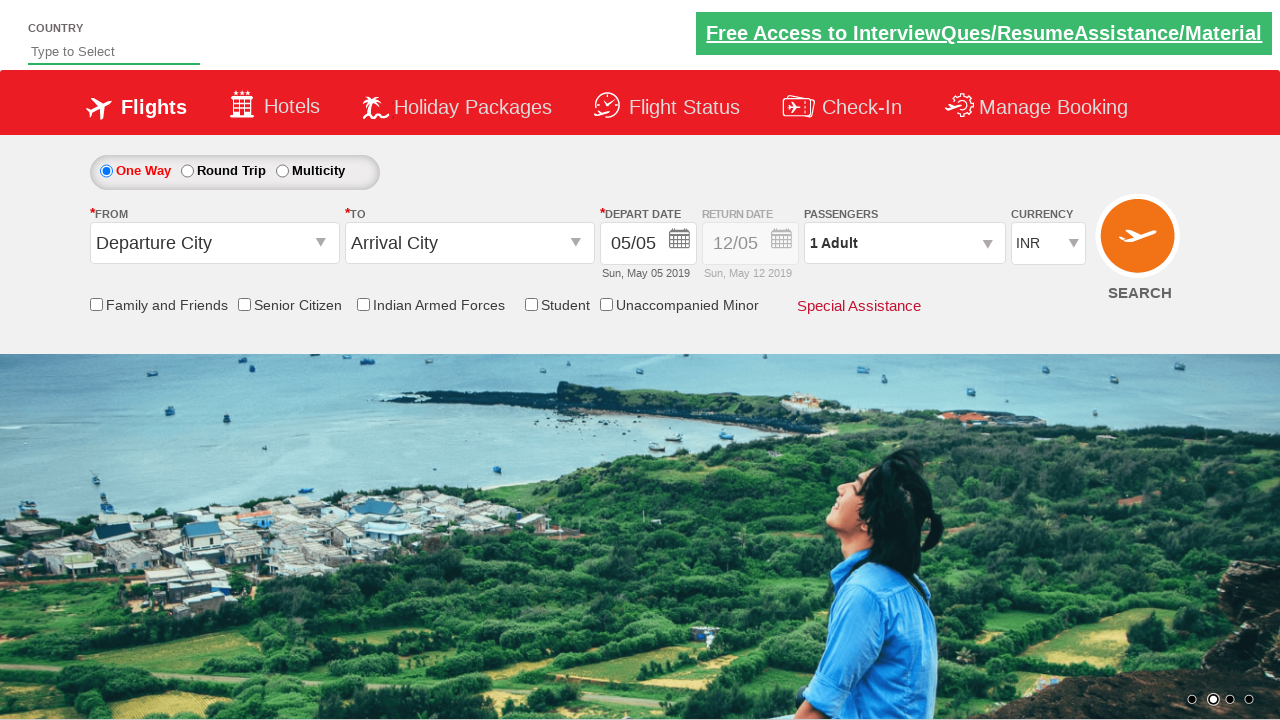

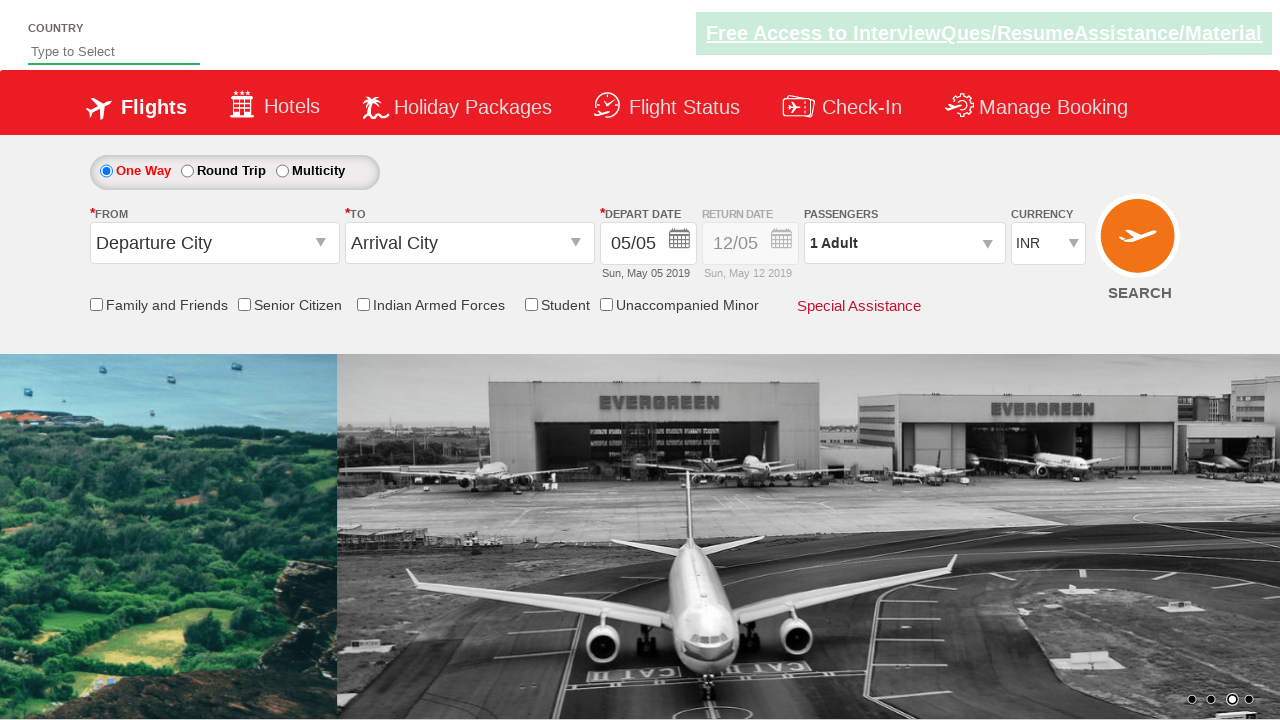